Tests clicking a button to show a popup modal

Starting URL: https://thefreerangetester.github.io/sandbox-automation-testing/

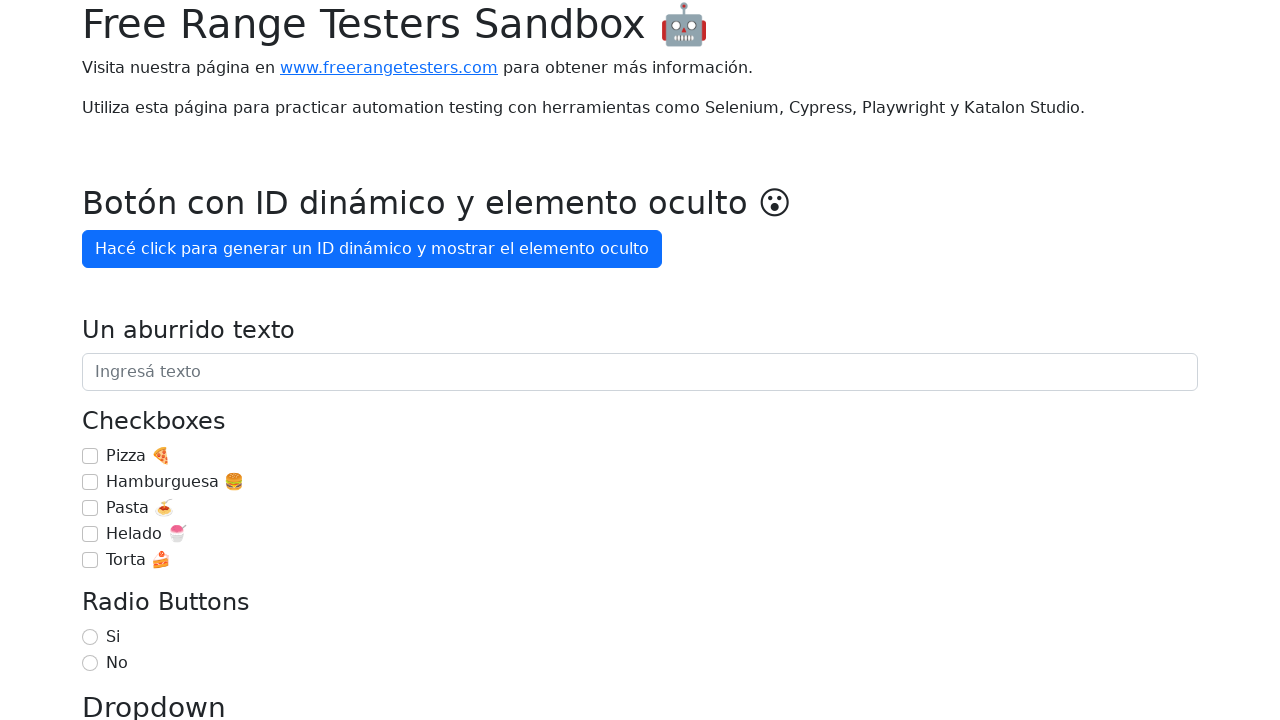

Clicked 'Mostrar popup' button to open modal at (154, 361) on internal:role=button[name="Mostrar popup"i]
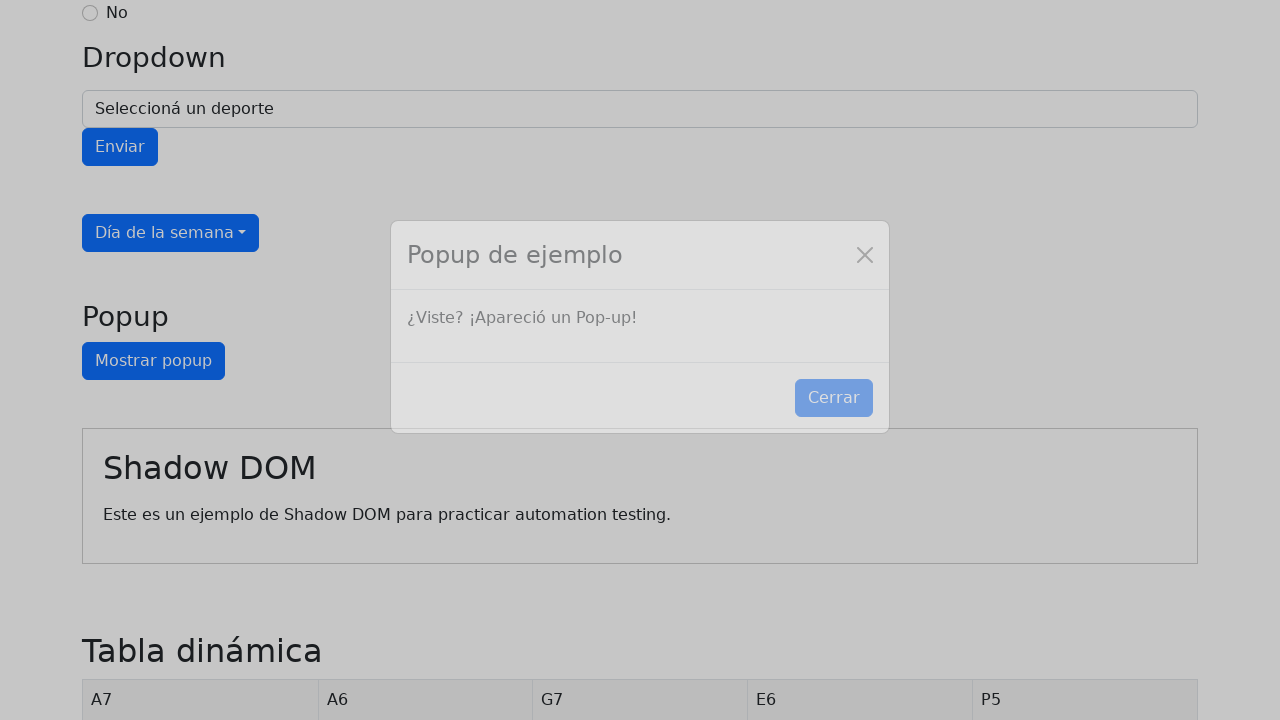

Popup modal with class 'modal-content' is now visible
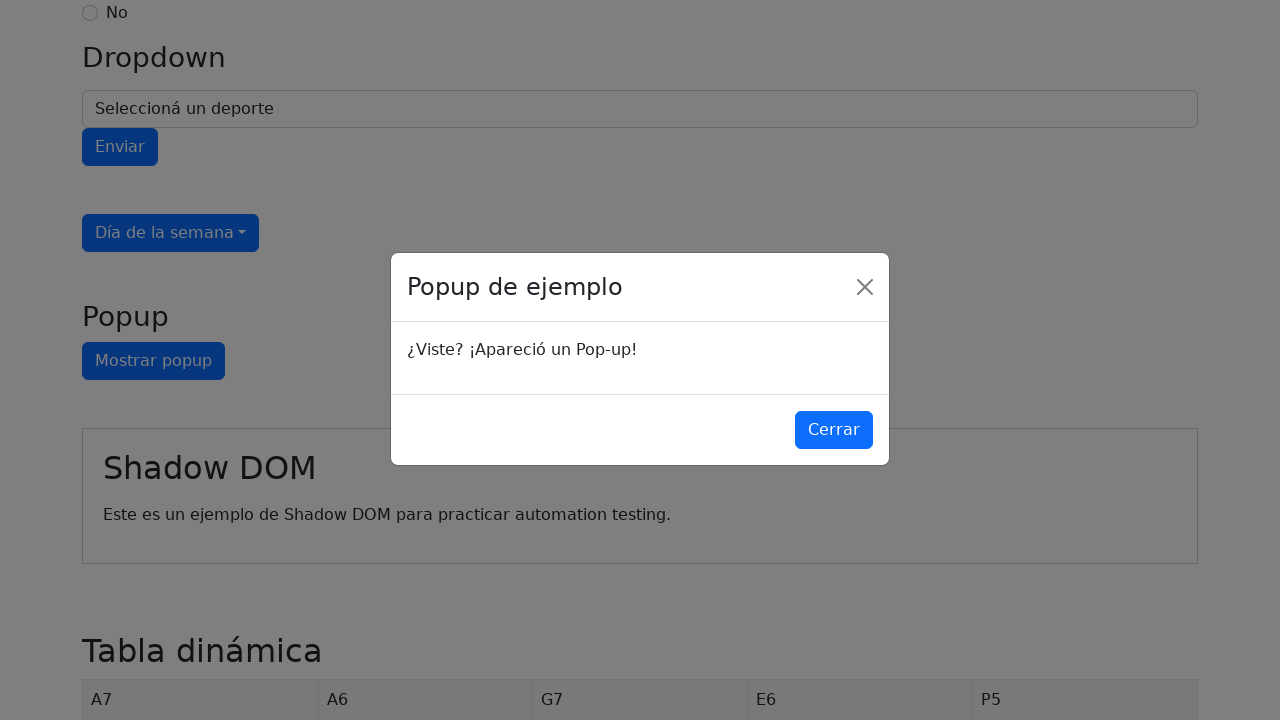

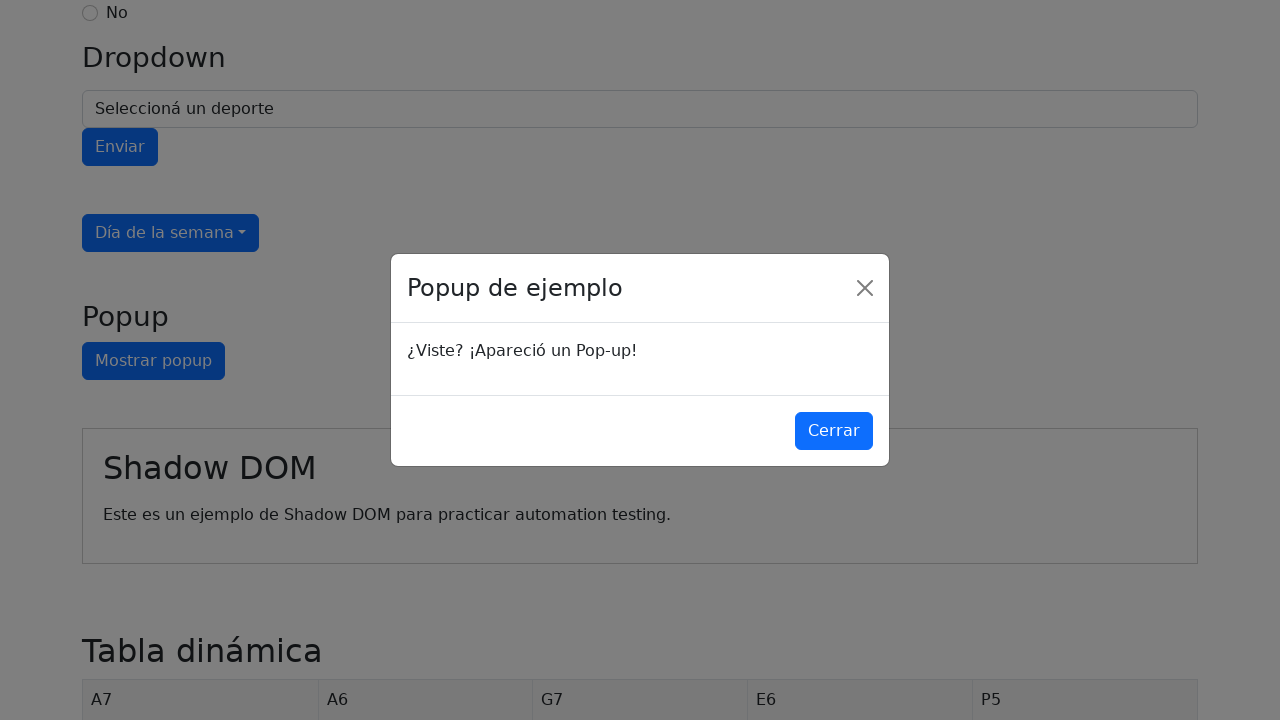